Tests the Semantic UI dropdown page by navigating to it, maximizing the window, and verifying that dropdown items are present and visible on the page.

Starting URL: https://semantic-ui.com/modules/dropdown.html

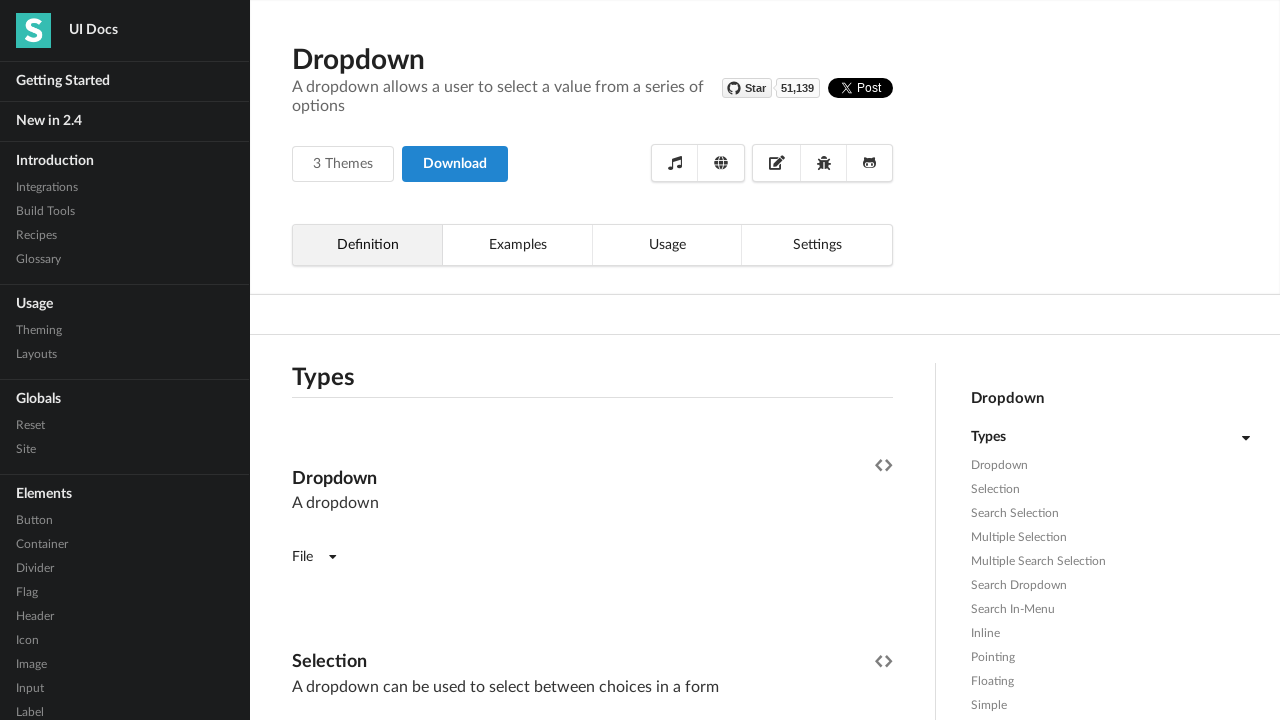

Set viewport size to 1920x1080
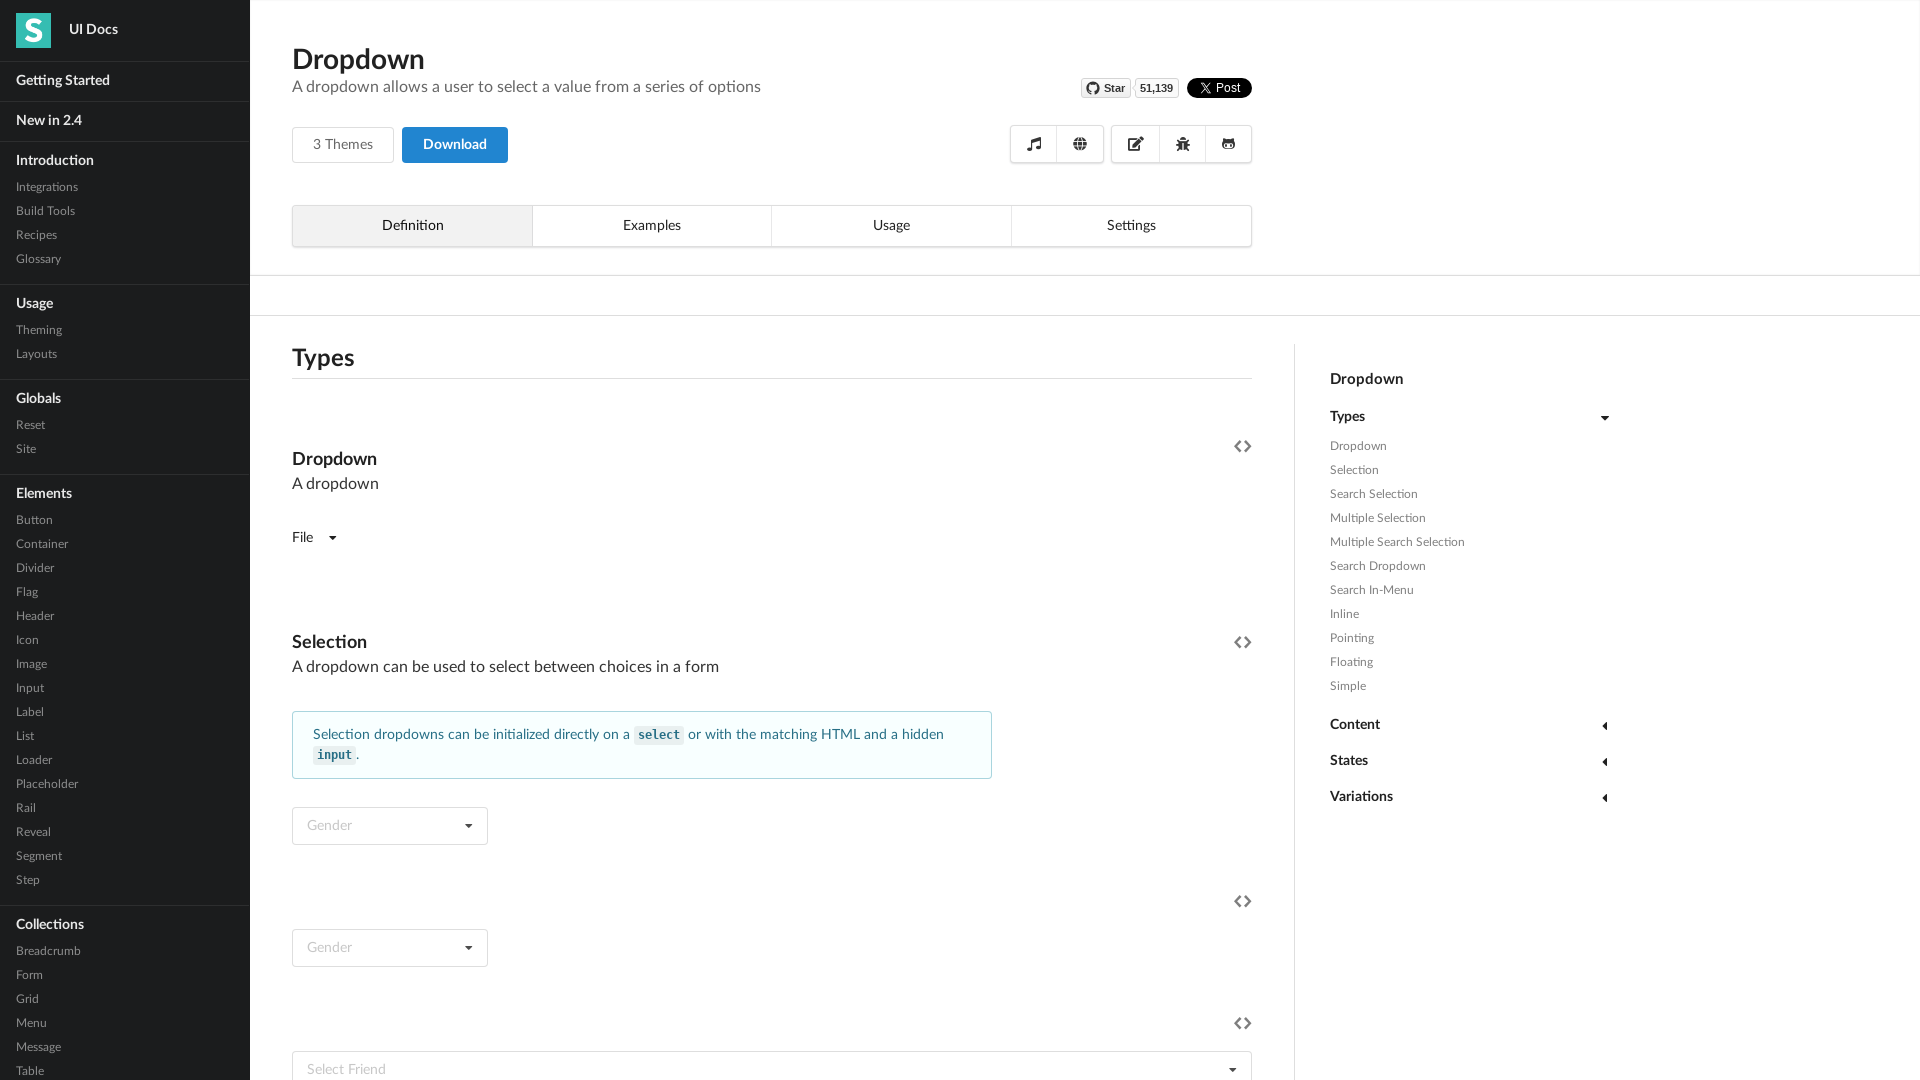

Waited for first dropdown element to be present
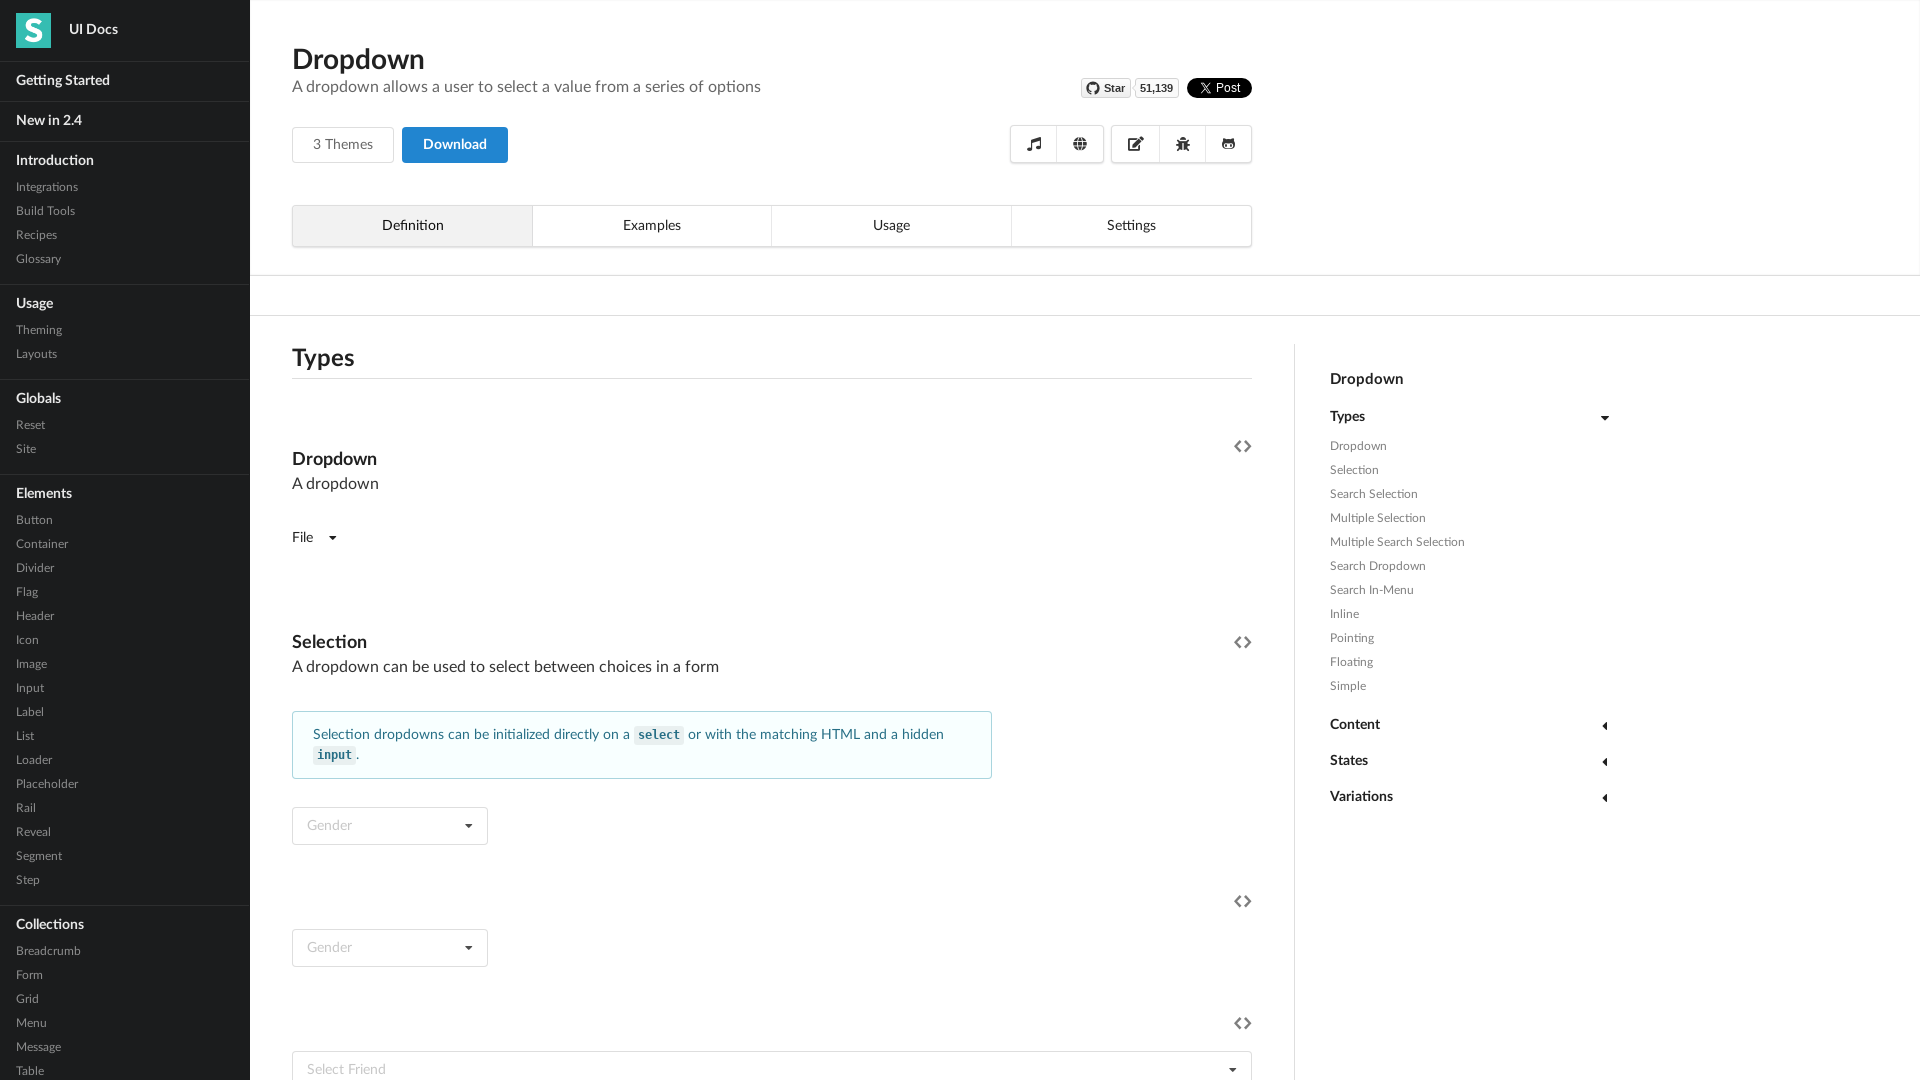

Clicked the first dropdown element to open it at (1080, 144) on .ui.dropdown >> nth=0
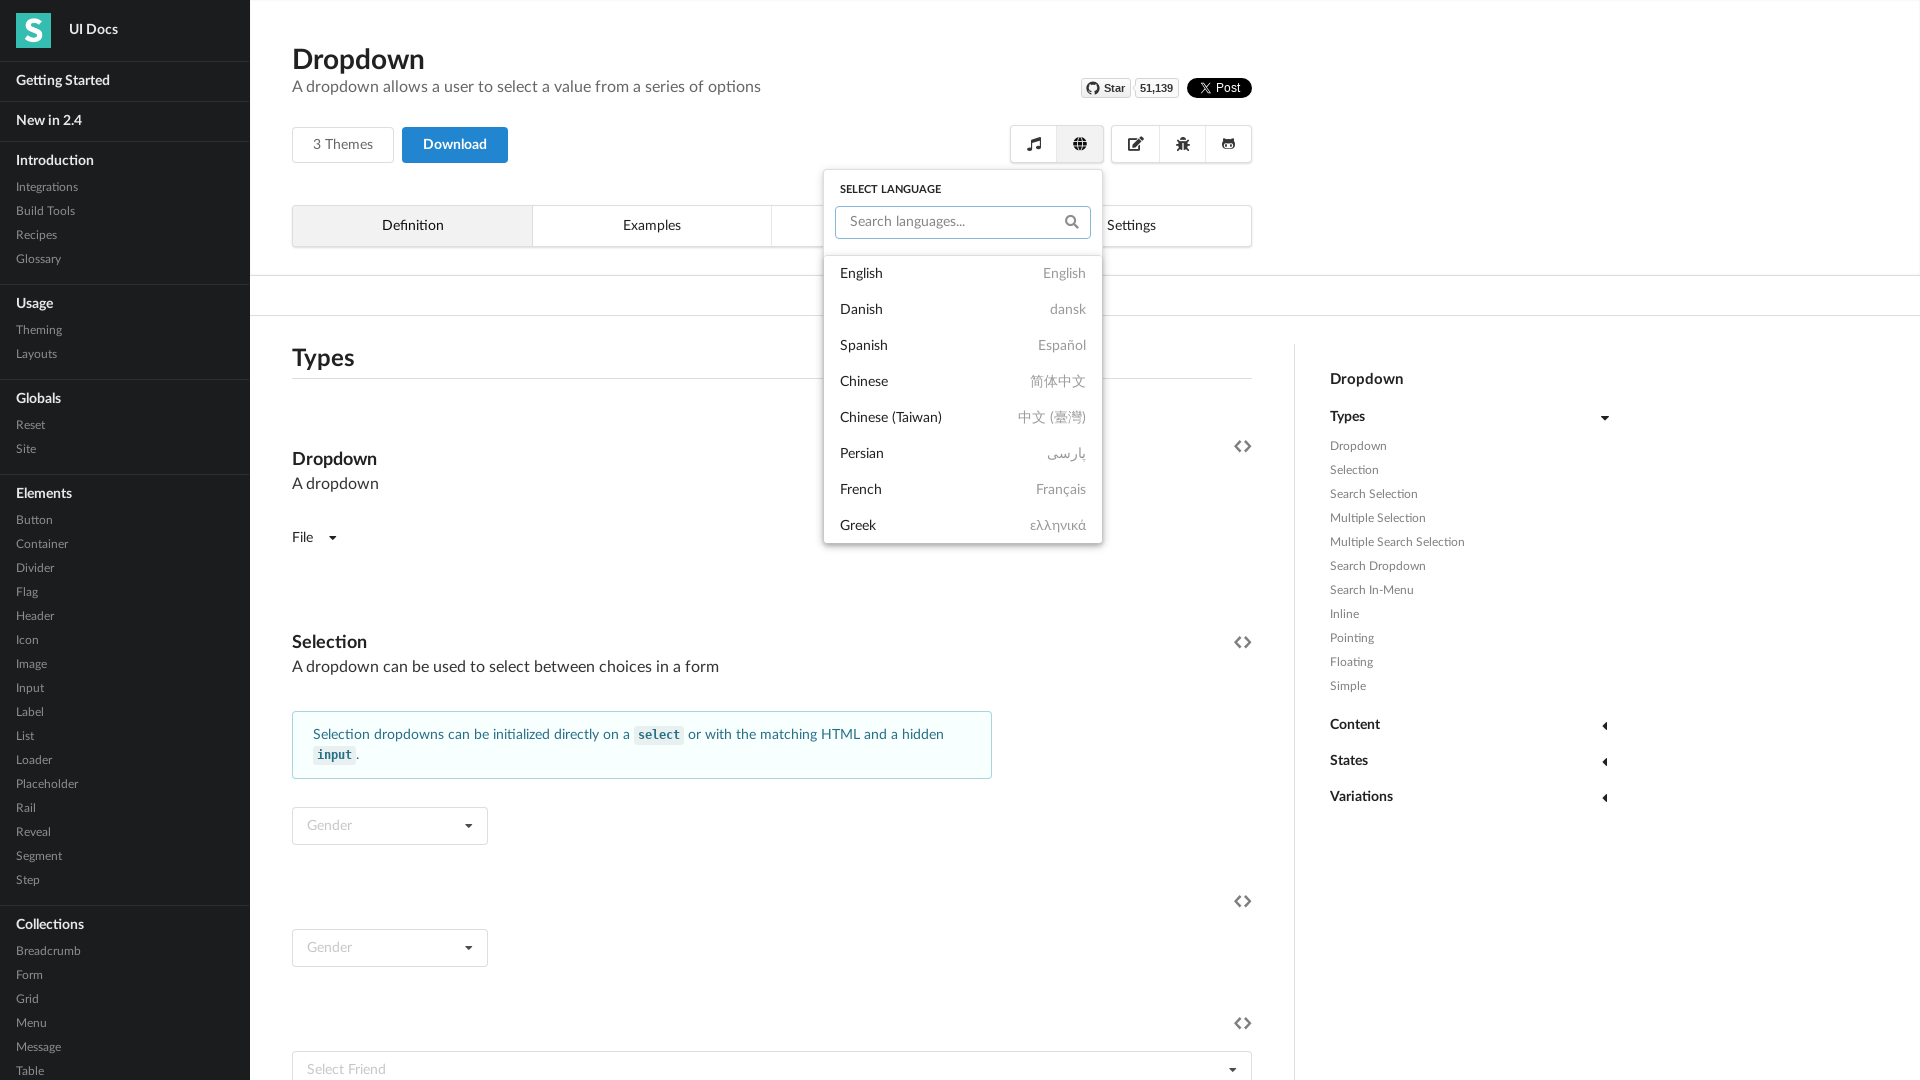

Waited for dropdown menu items to become visible
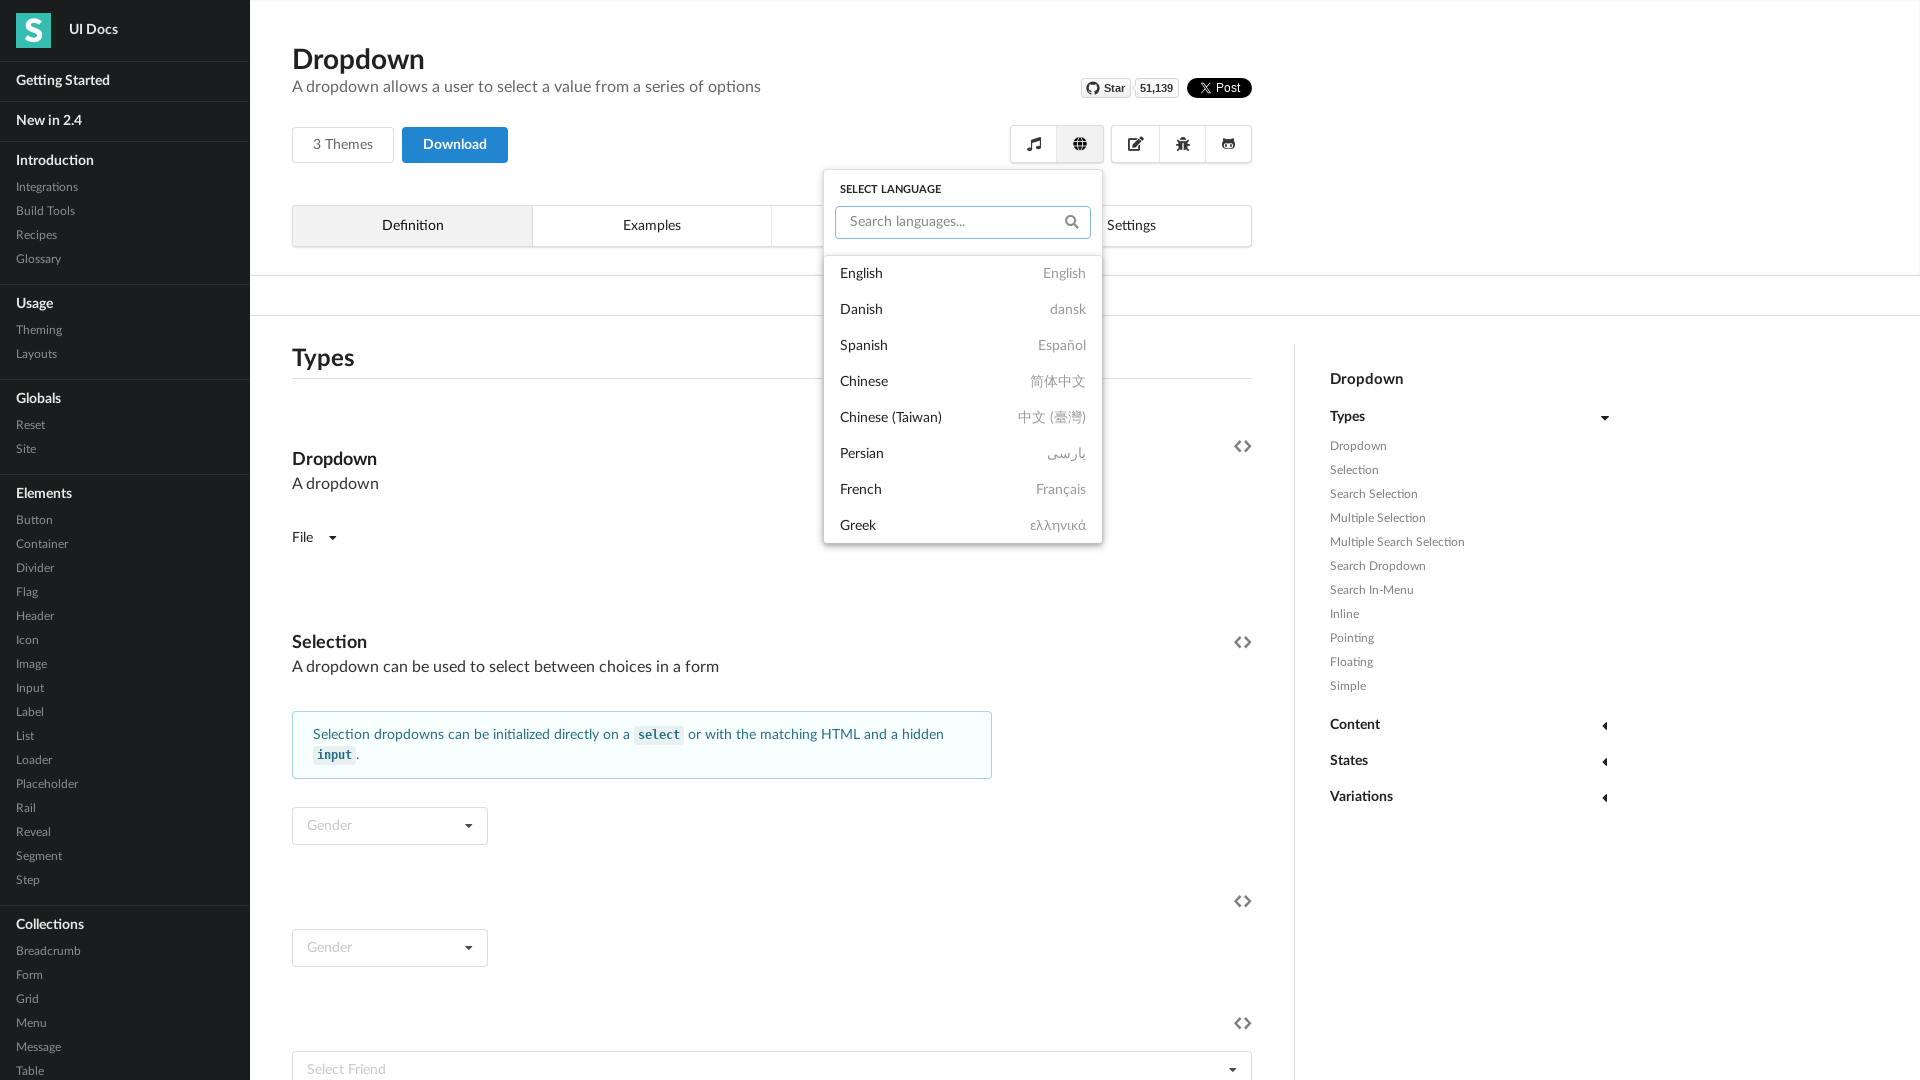

Verified dropdown menu is visible
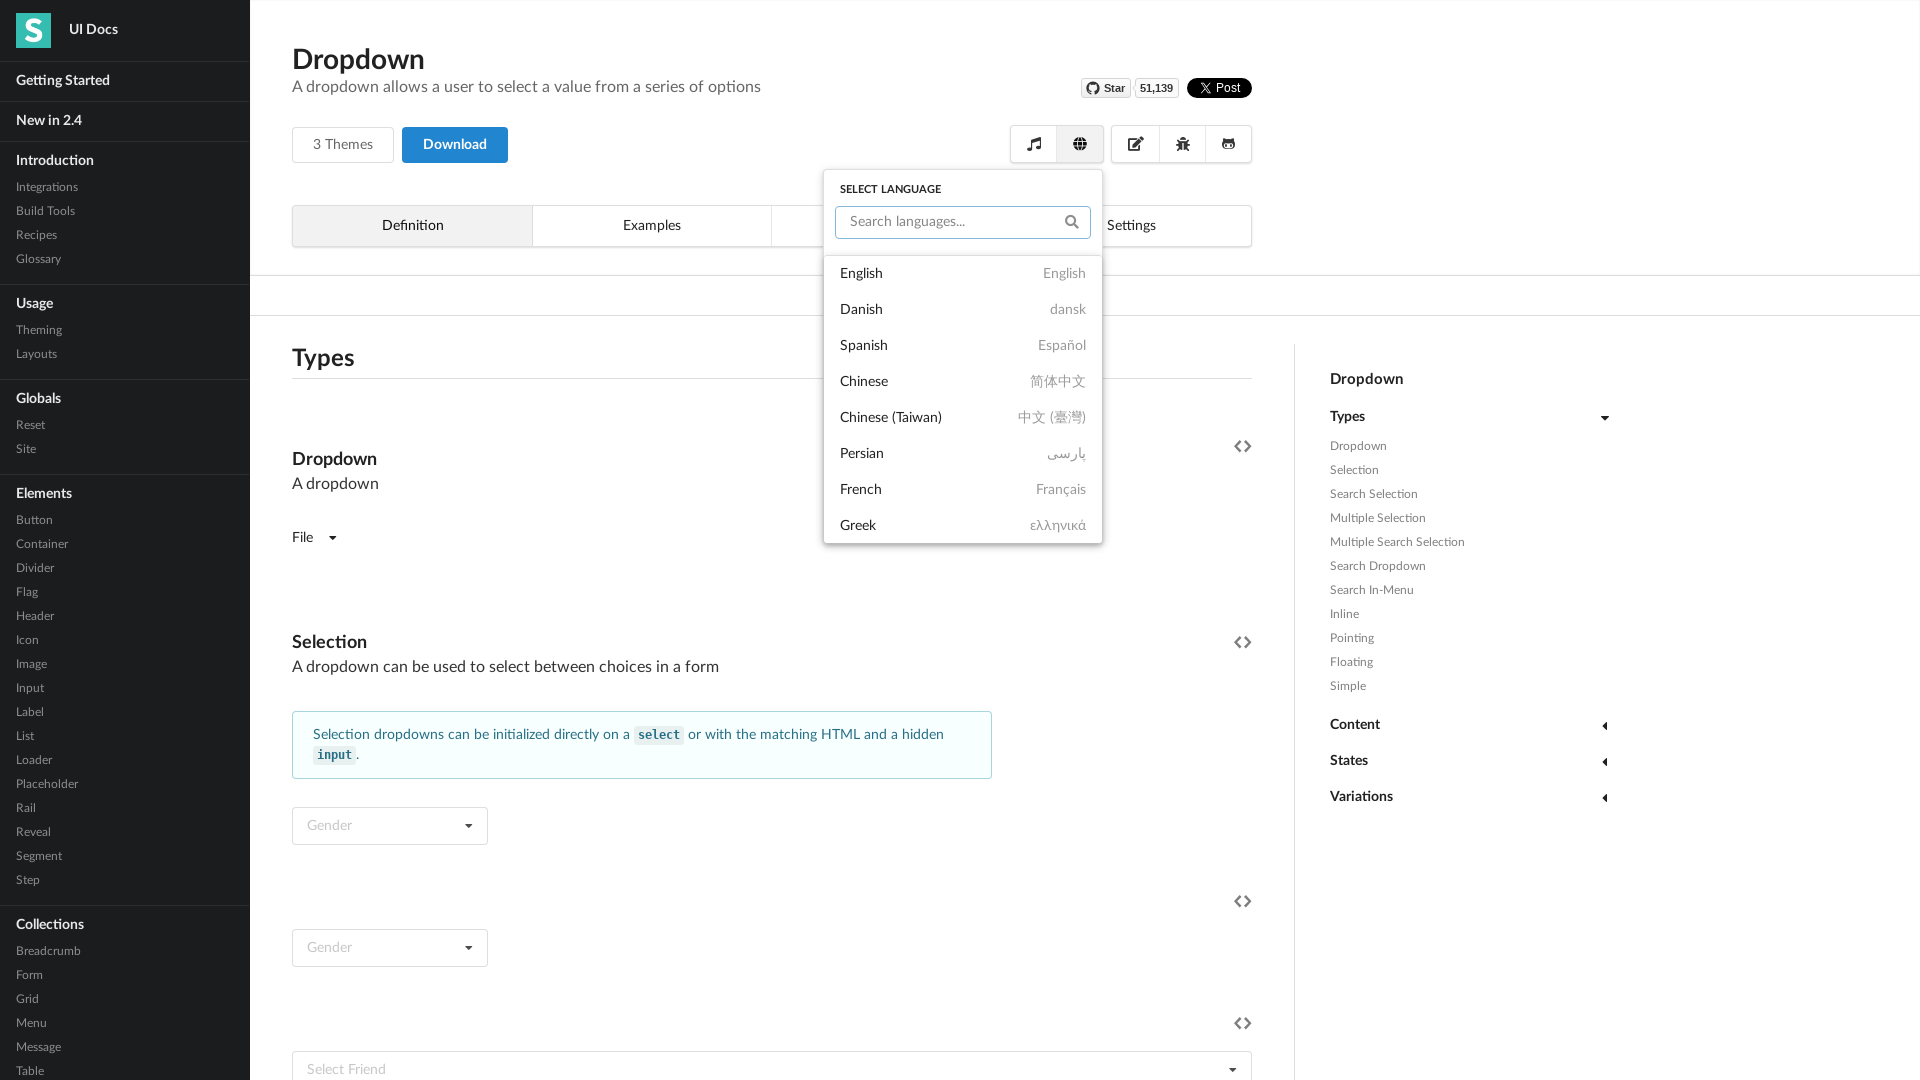

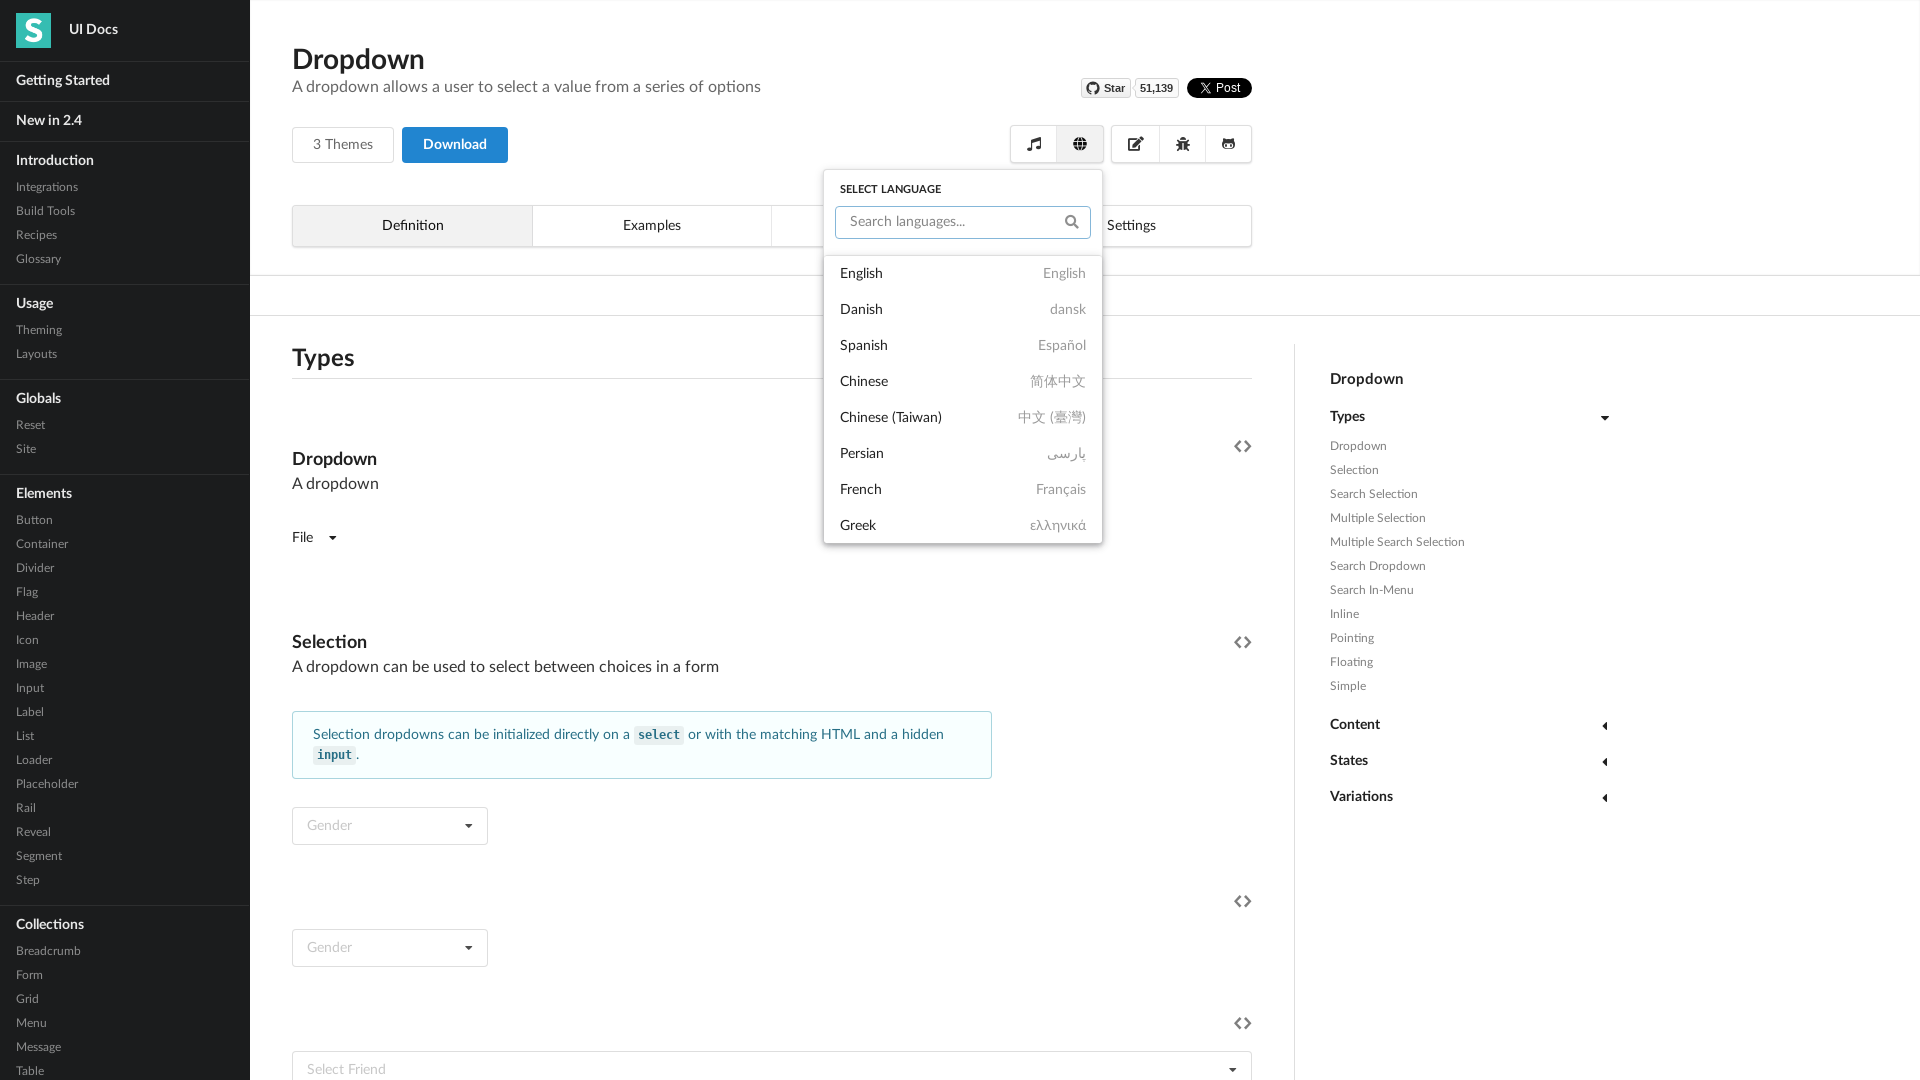